Tests drag and drop functionality by navigating to the Drag Multiple page and performing drag and drop operations with mobile and laptop accessories to their respective drop zones.

Starting URL: https://demoapps.qspiders.com/

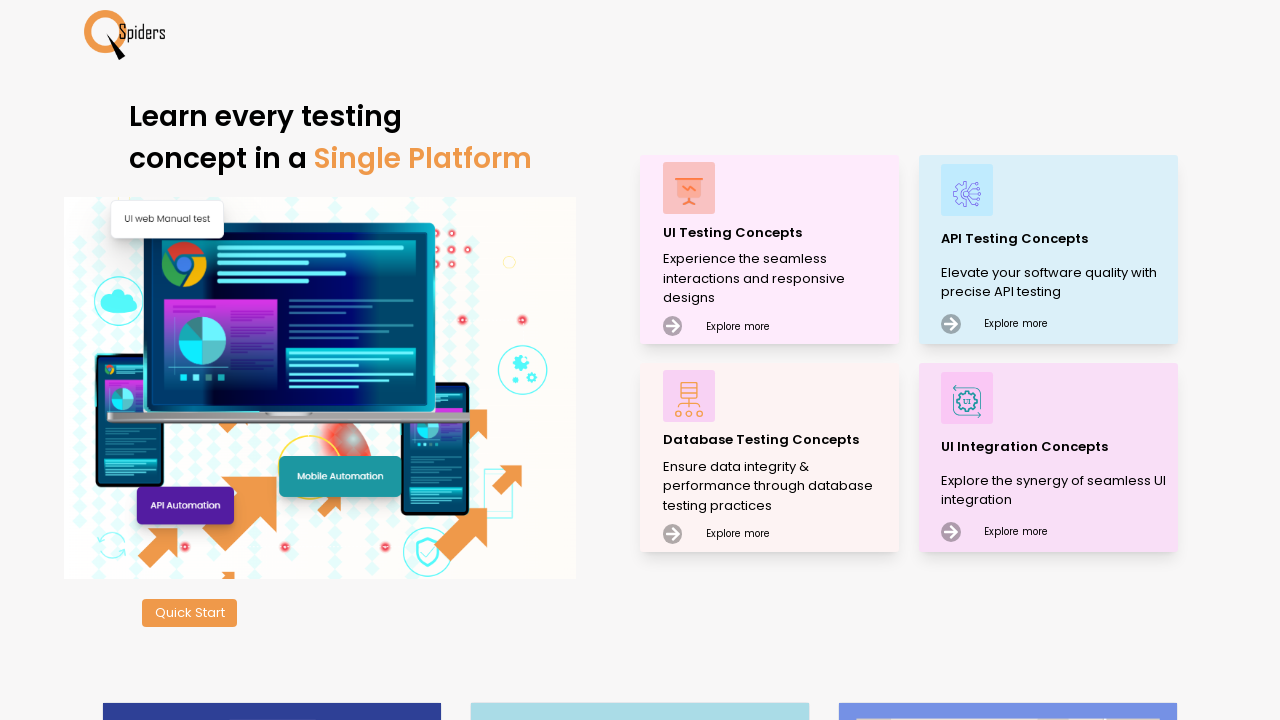

Clicked 'Learn More' button at (672, 326) on (//div[@title='Learn More'])[1]
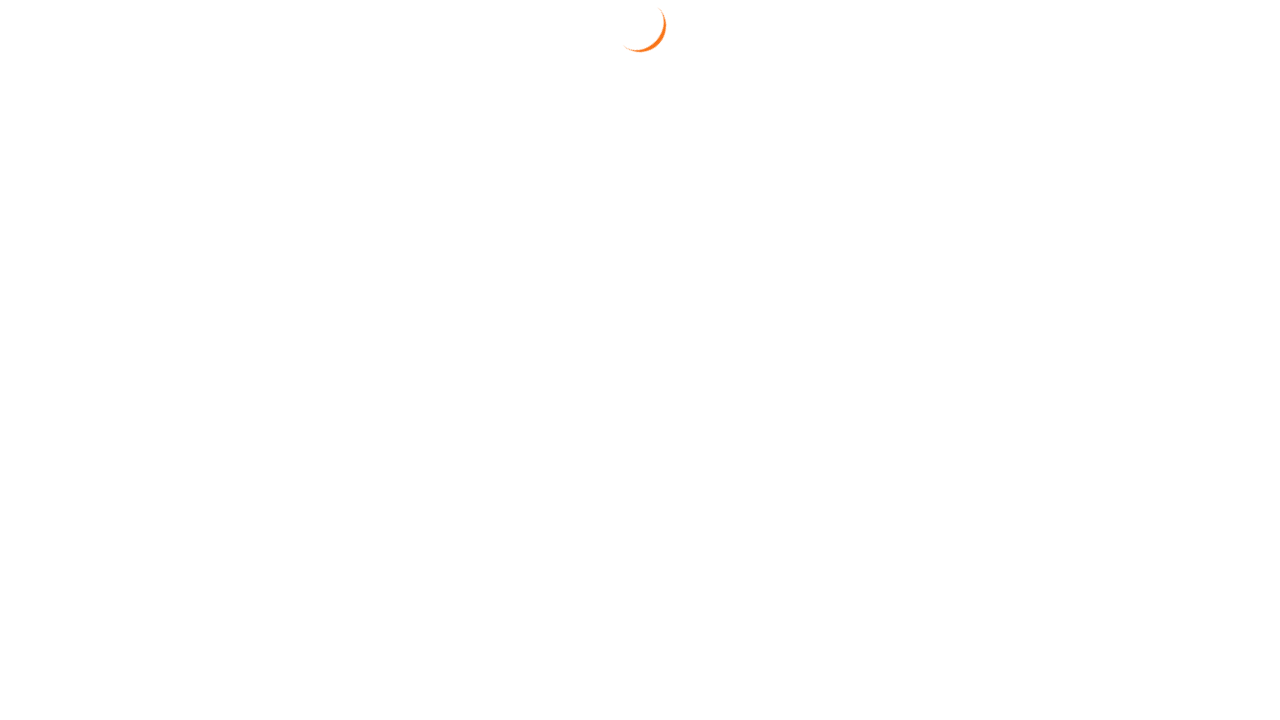

Clicked 'Mouse Actions' section at (66, 667) on xpath=//section[.='Mouse Actions']
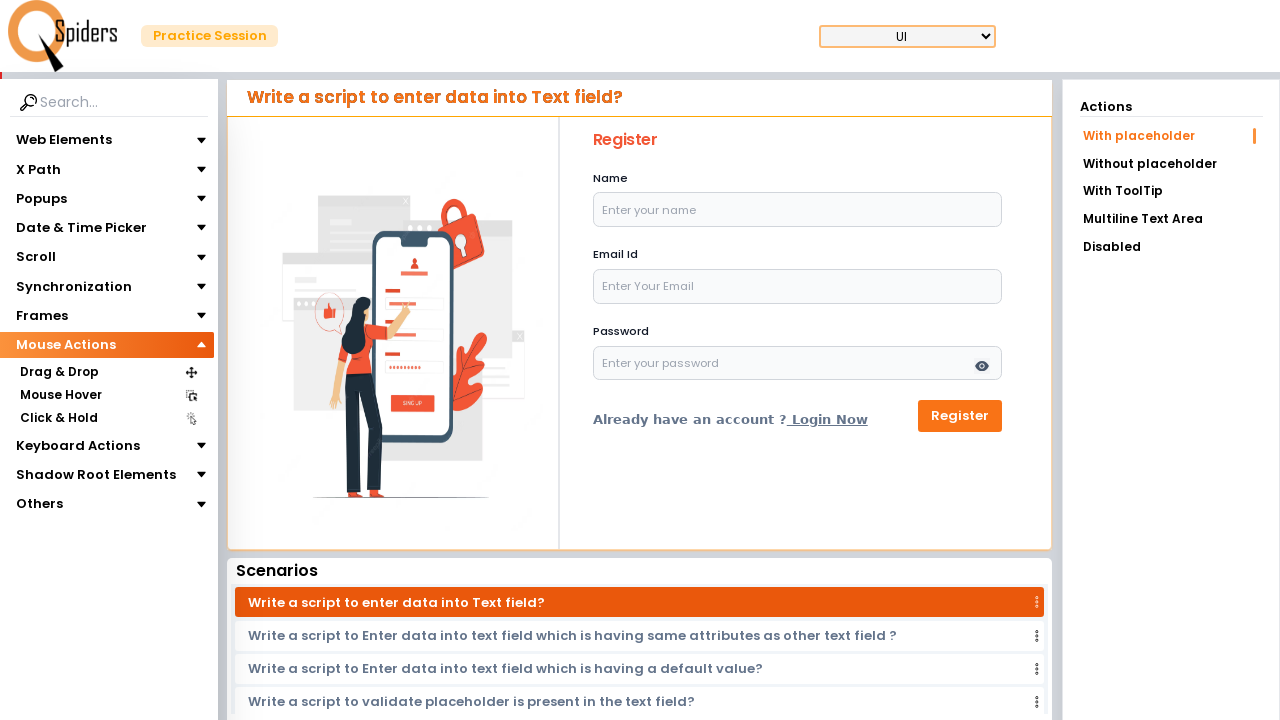

Clicked 'Drag & Drop' section at (59, 373) on xpath=//section[.='Drag & Drop']
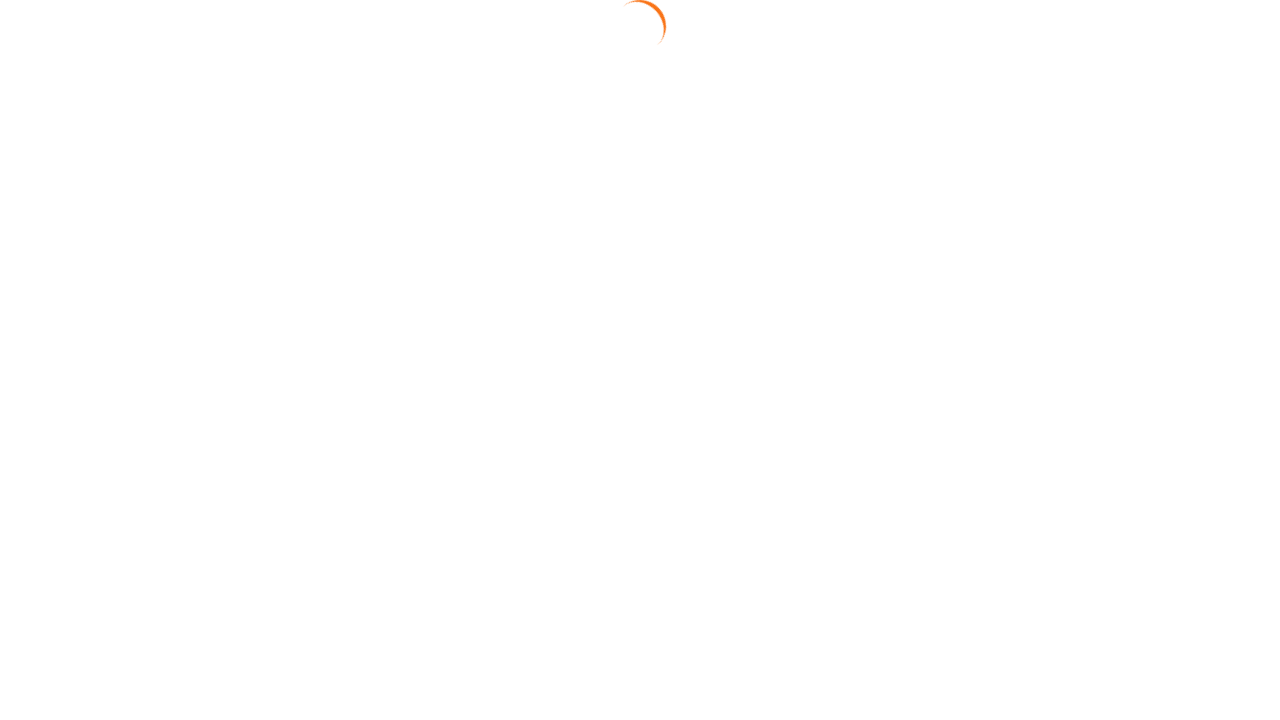

Clicked 'Drag Multiple' link to navigate to Drag Multiple page at (1171, 224) on xpath=//a[.='Drag Multiple']
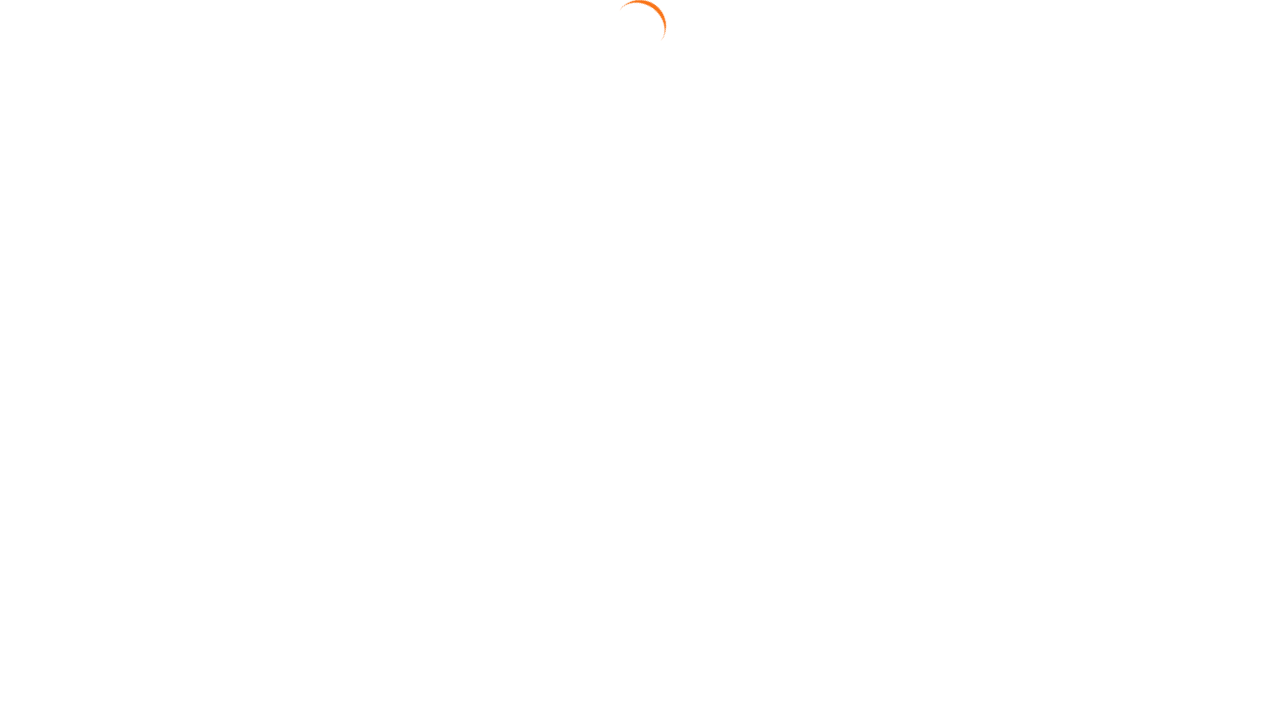

Waited for drag elements to be visible
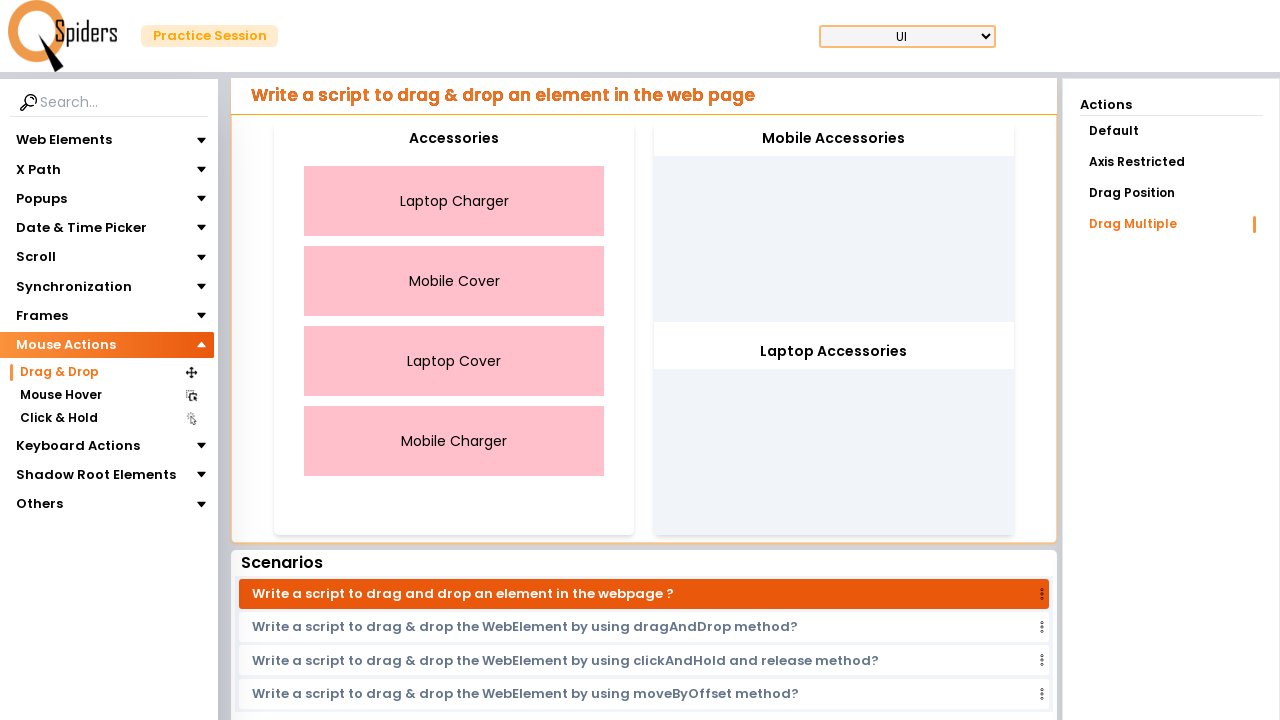

Clicked 'Mobile Cover' to select it at (454, 281) on xpath=//div[.='Mobile Cover']
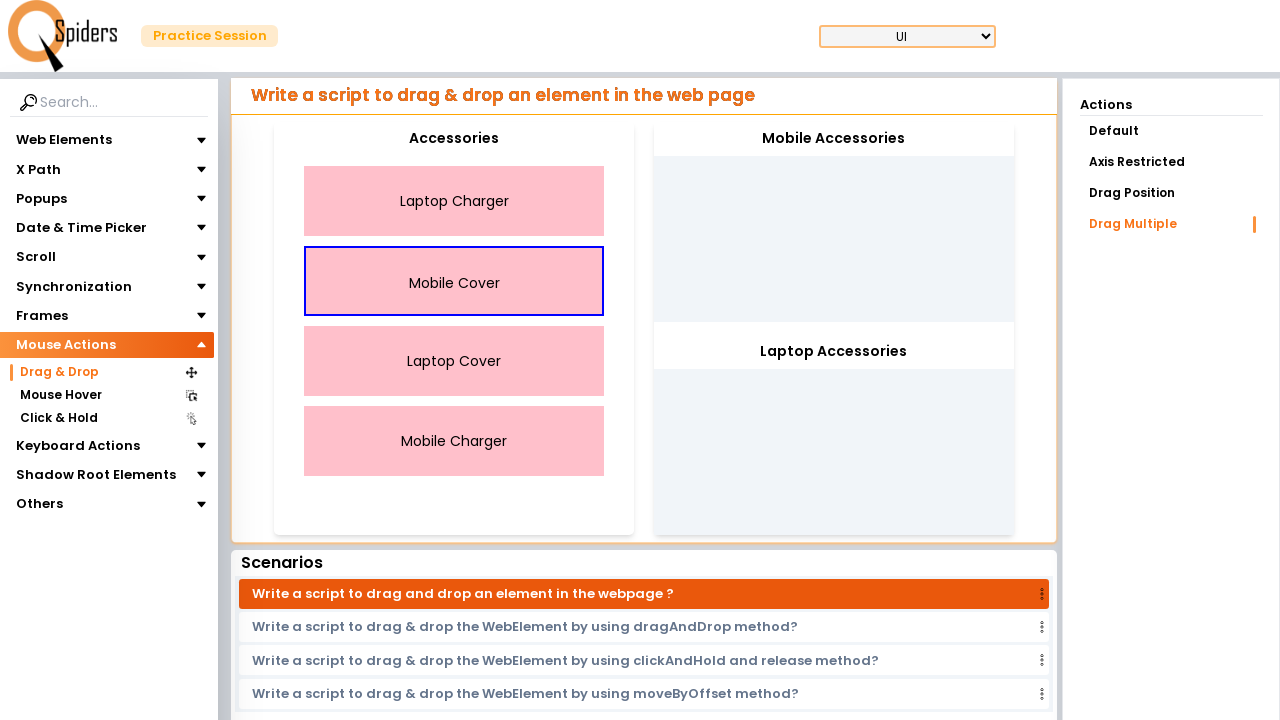

Clicked 'Mobile Charger' to select it at (454, 441) on xpath=//div[.='Mobile Charger']
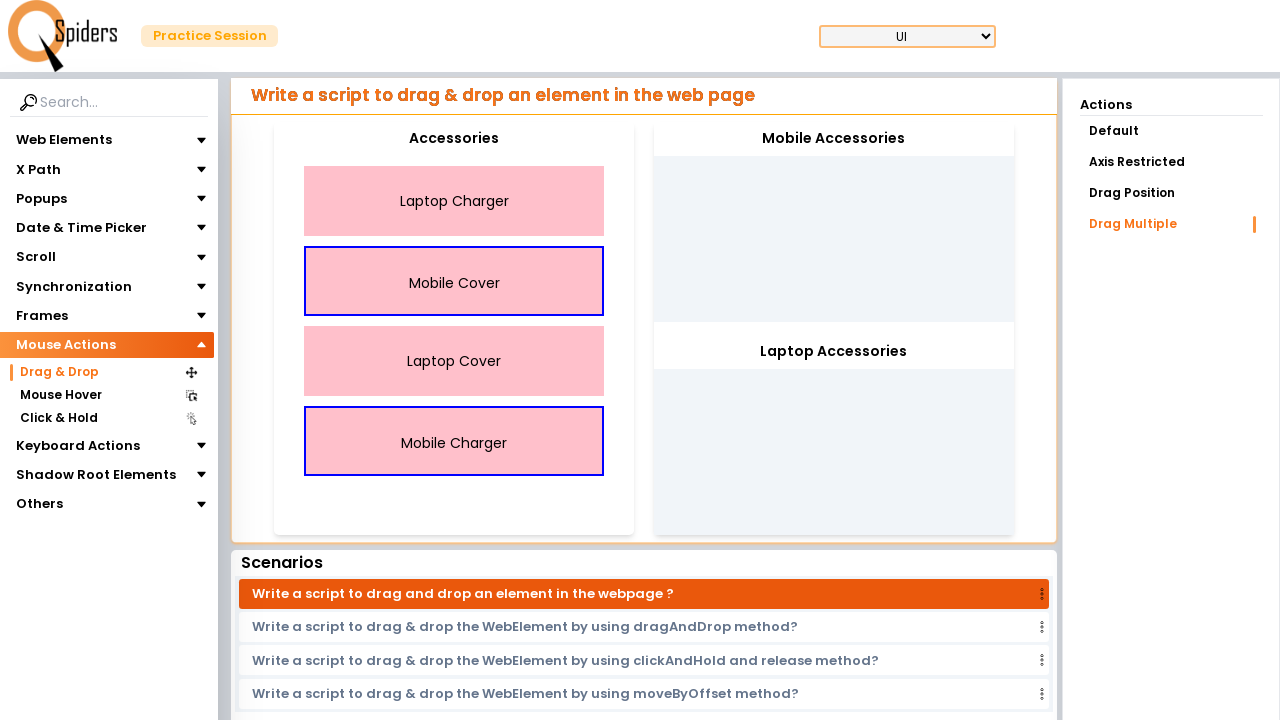

Dragged 'Mobile Charger' to drop zone 1 at (834, 222)
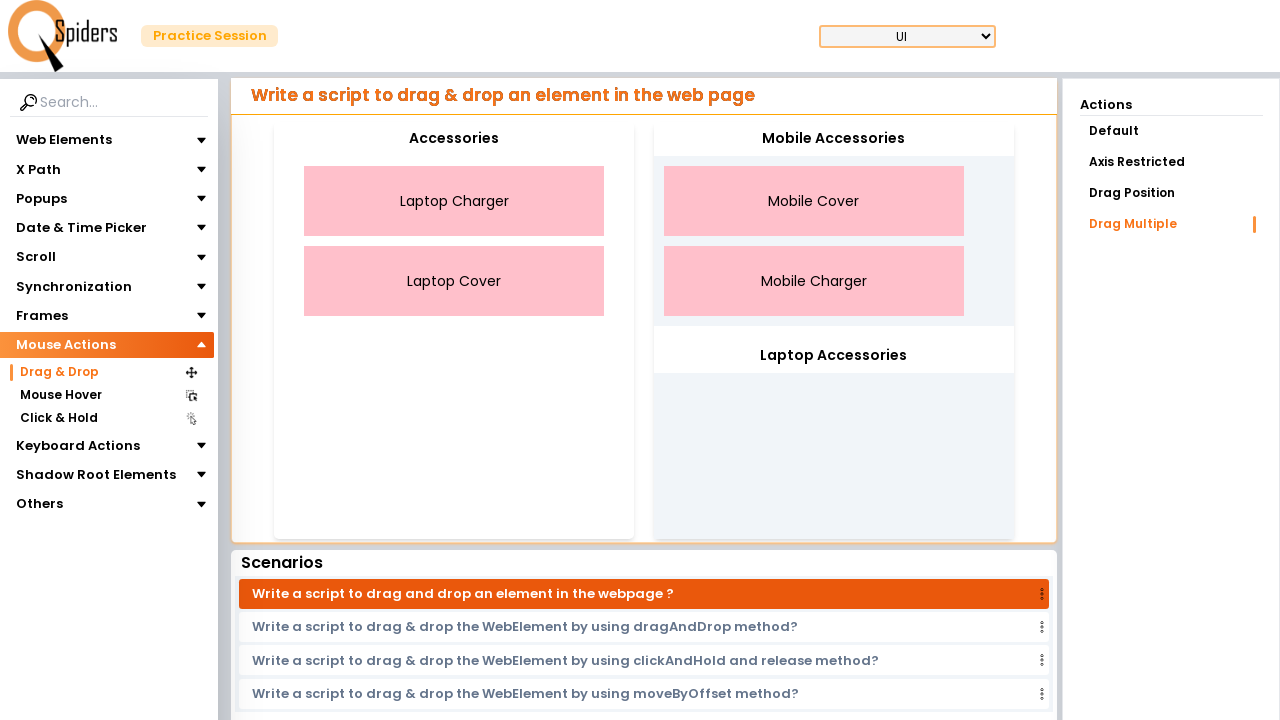

Clicked 'Laptop Cover' to select it at (454, 281) on xpath=//div[.='Laptop Cover']
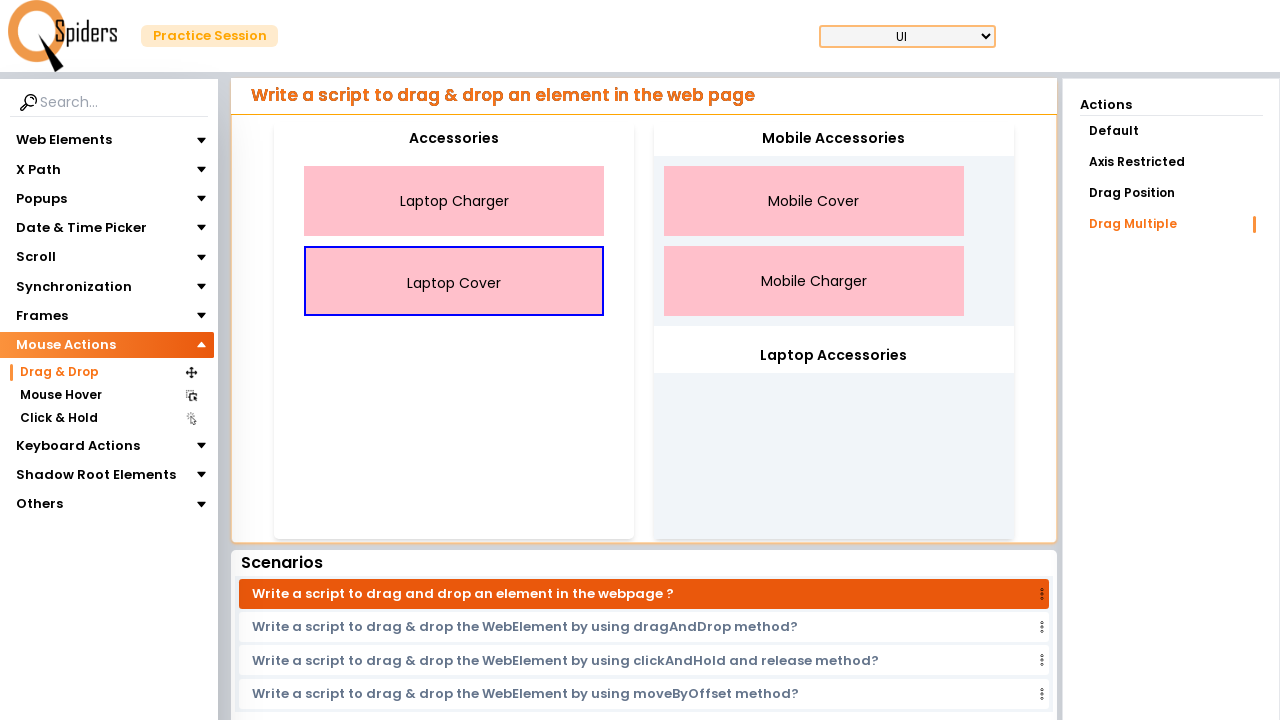

Clicked 'Laptop Charger' to select it at (454, 201) on xpath=//div[.='Laptop Charger']
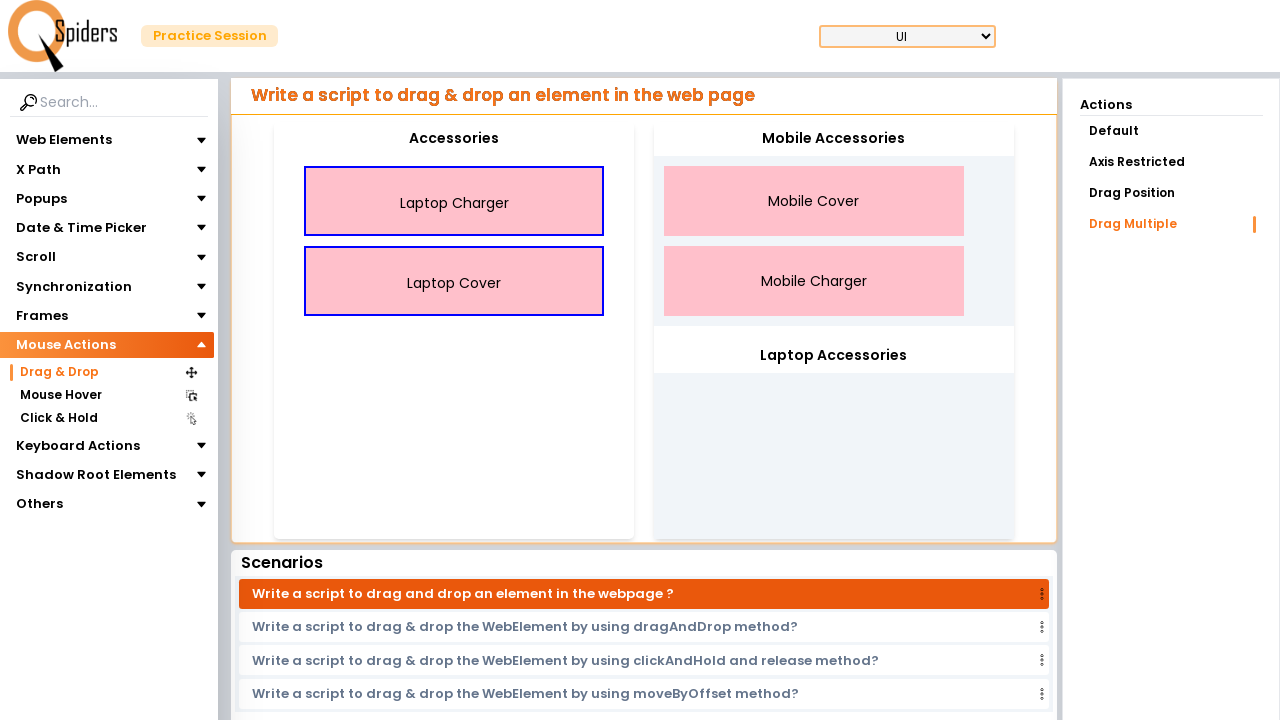

Dragged 'Laptop Cover' to drop zone 2 at (834, 439)
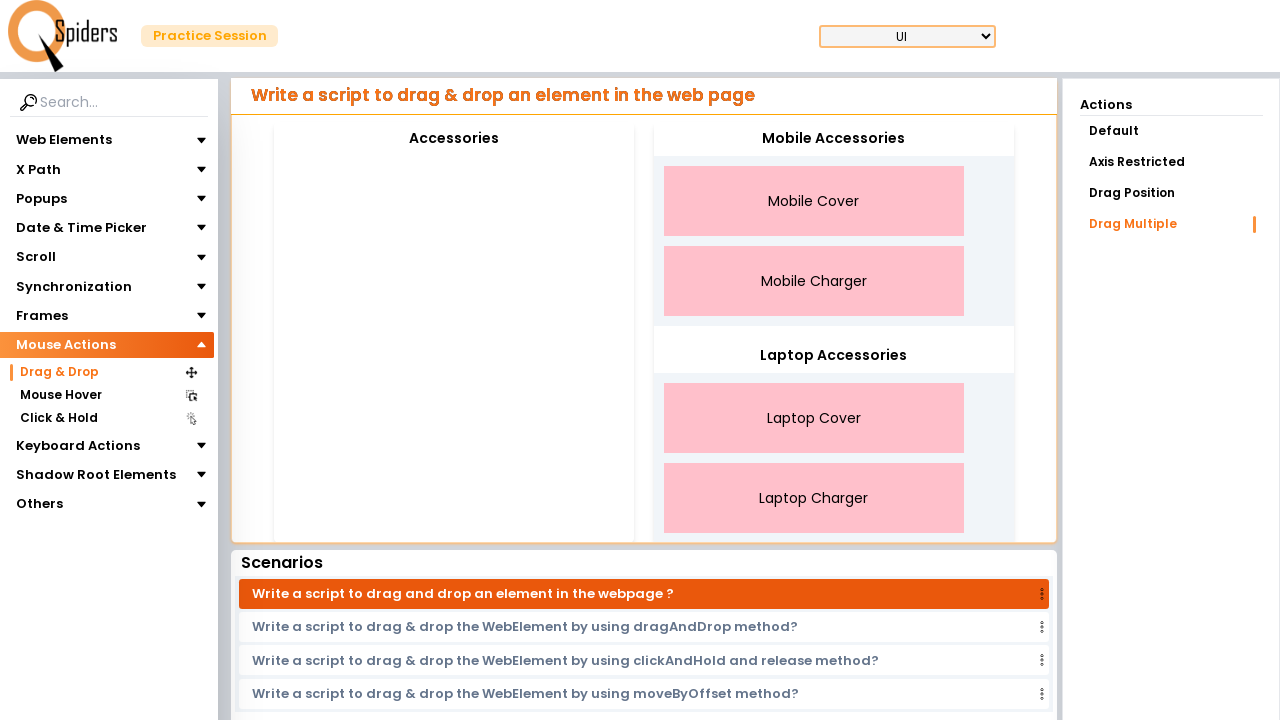

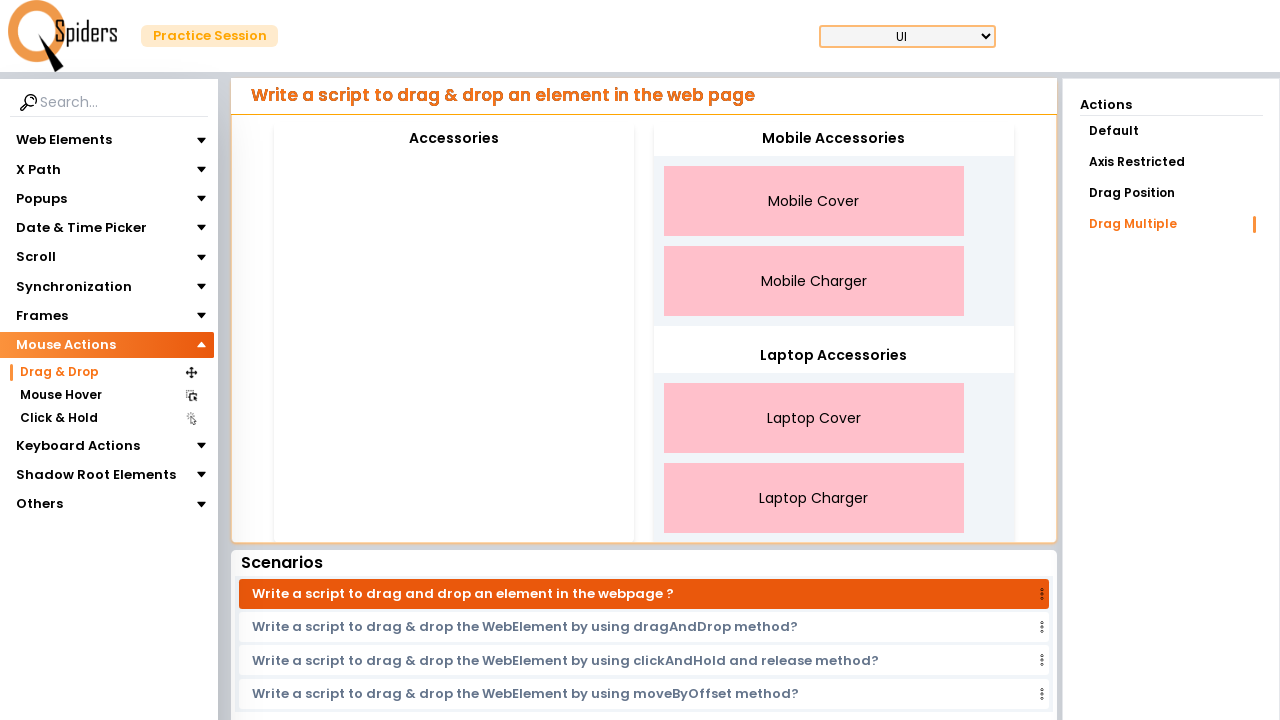